Navigates to the QA.com homepage and verifies the page title matches the expected value for an IT training website.

Starting URL: https://www.qa.com/

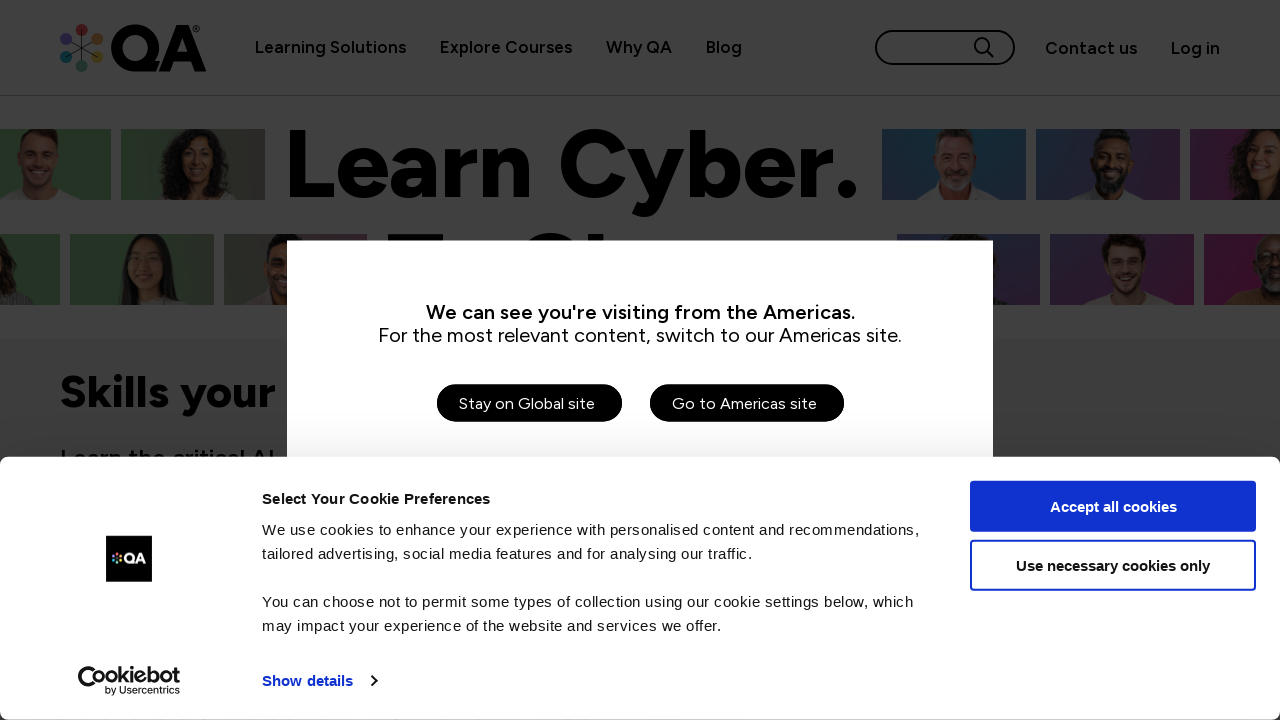

Navigated to QA.com homepage
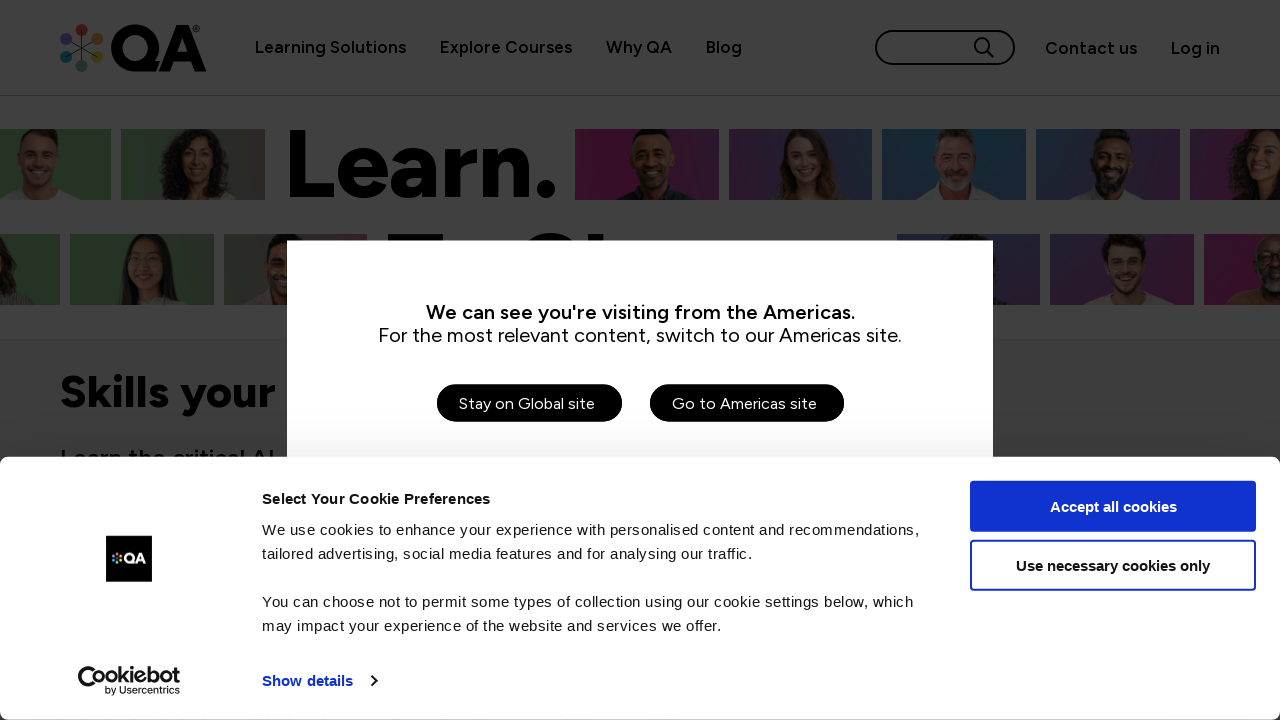

Set viewport size to 1920x1080
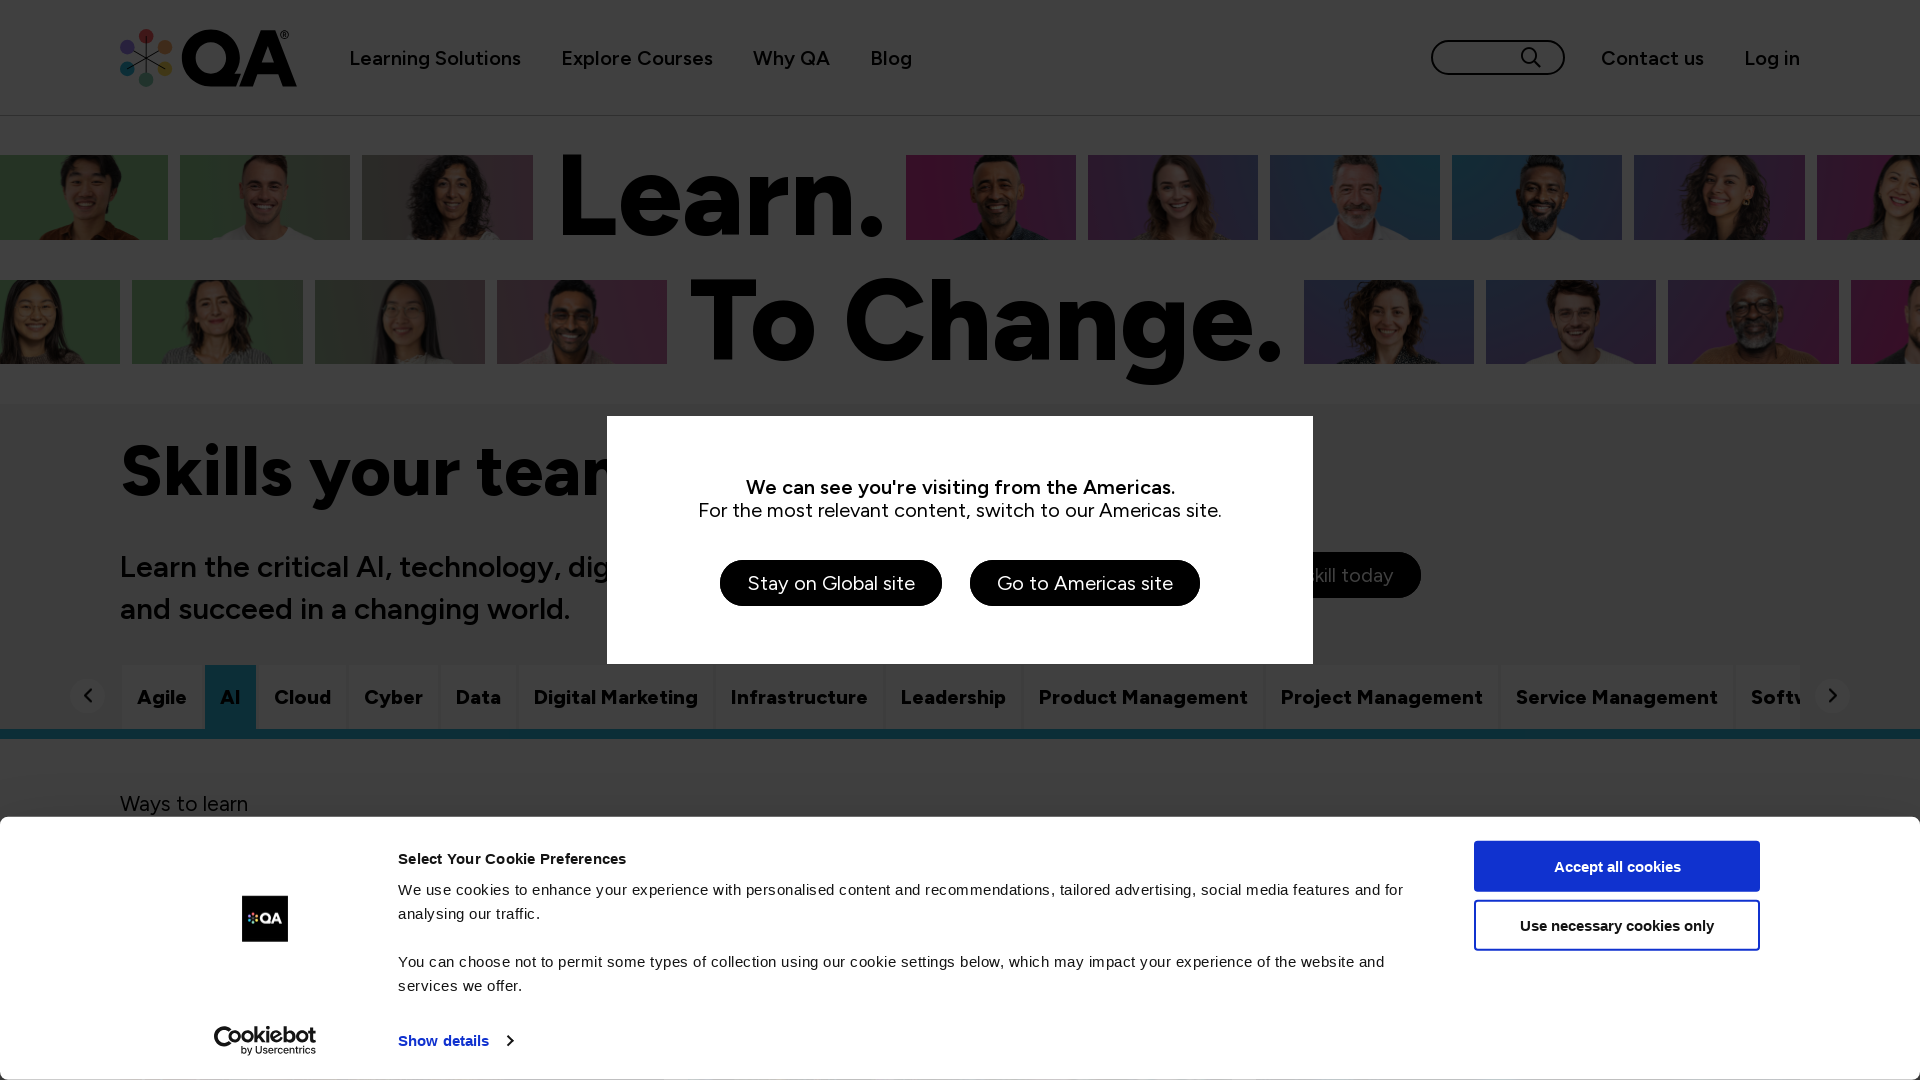

Waited for page to reach domcontentloaded state
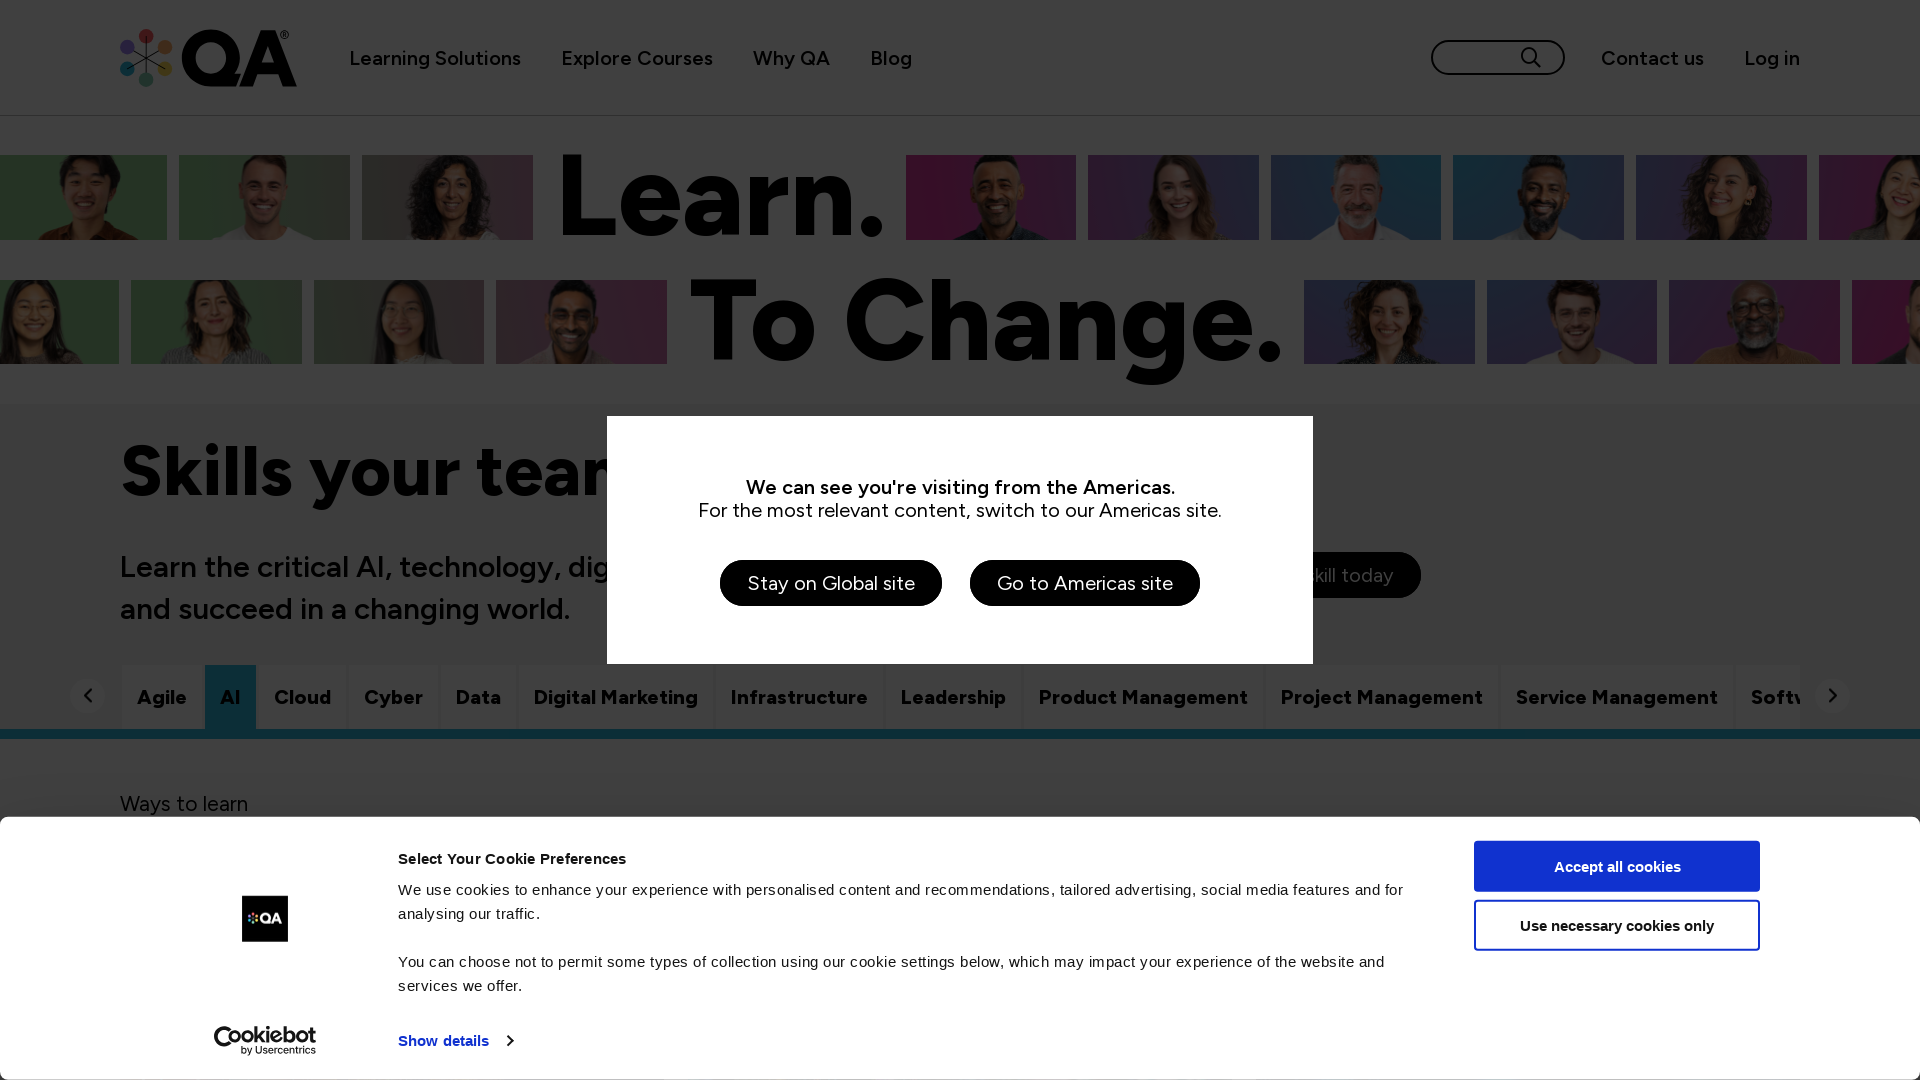

Retrieved page title: QA | Tech Training, Courses & Apprenticeships |
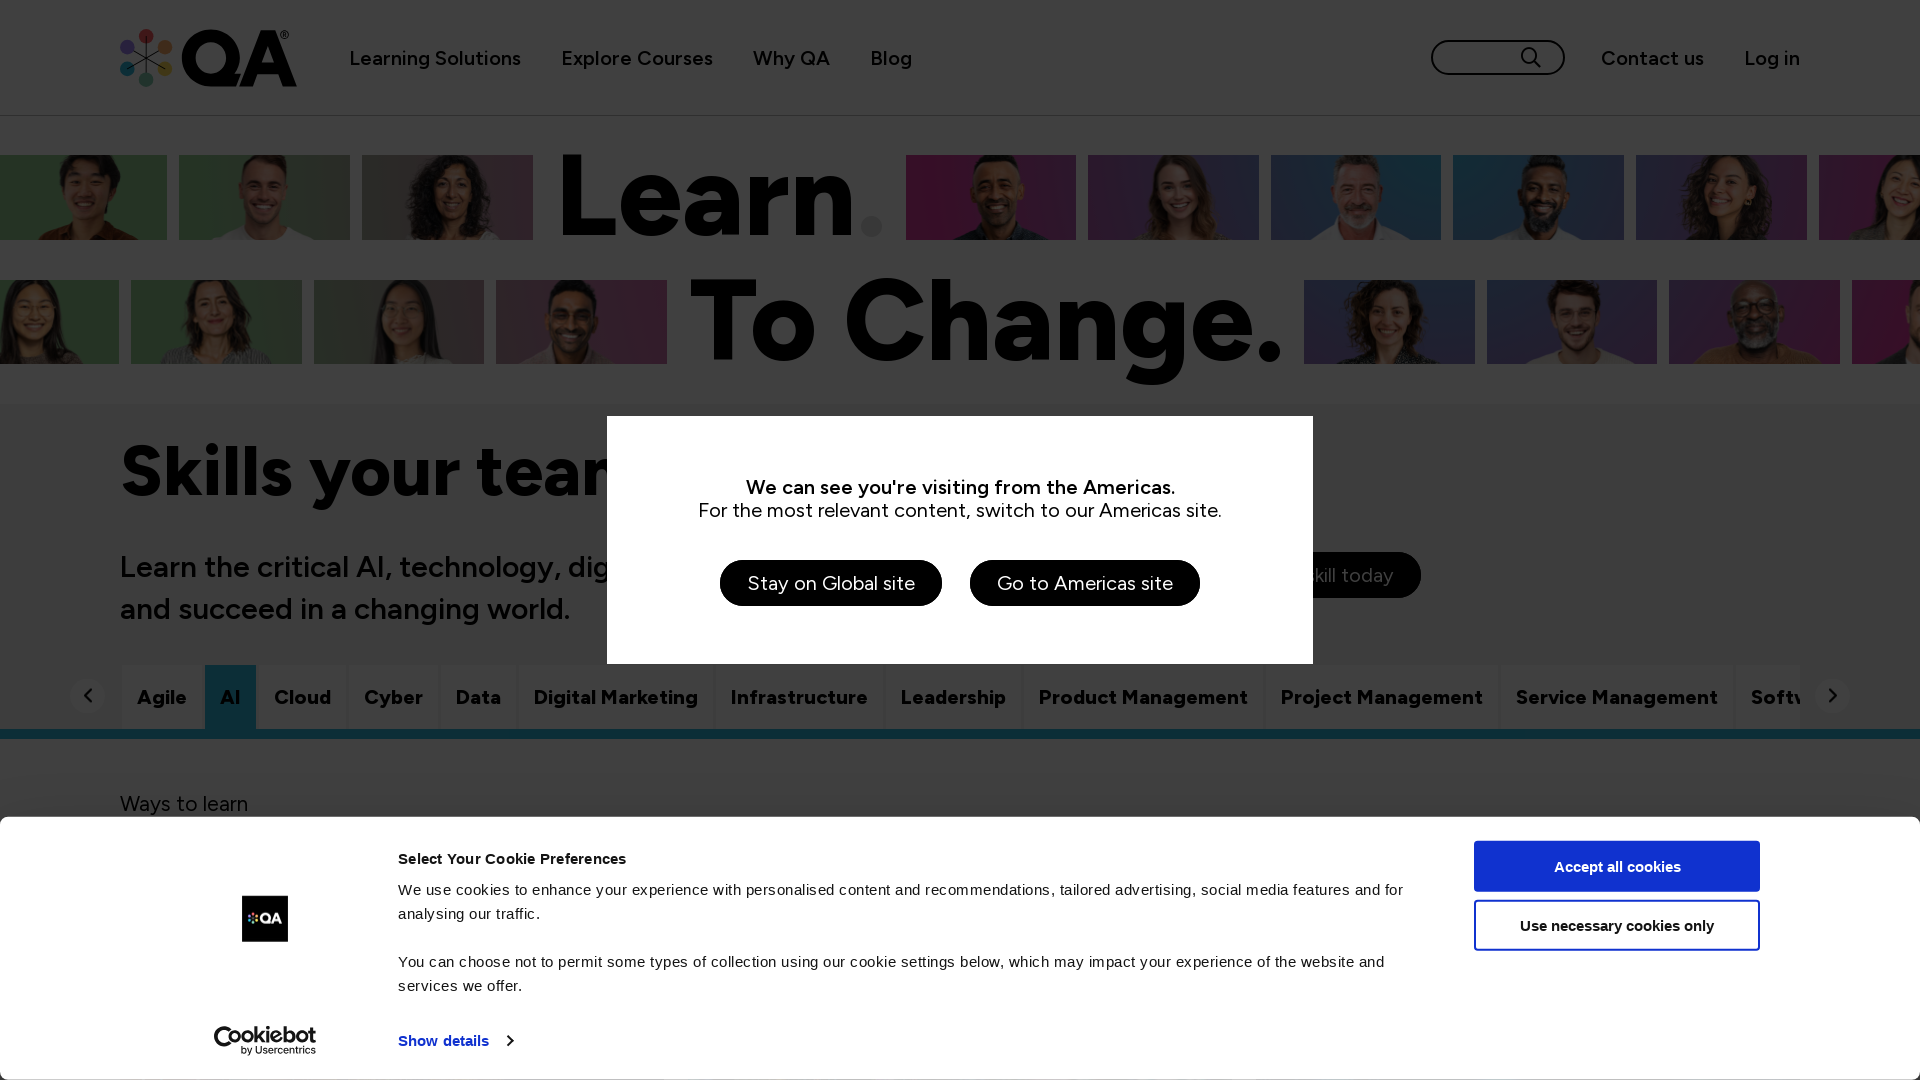

Verified page title contains 'QA' - assertion passed
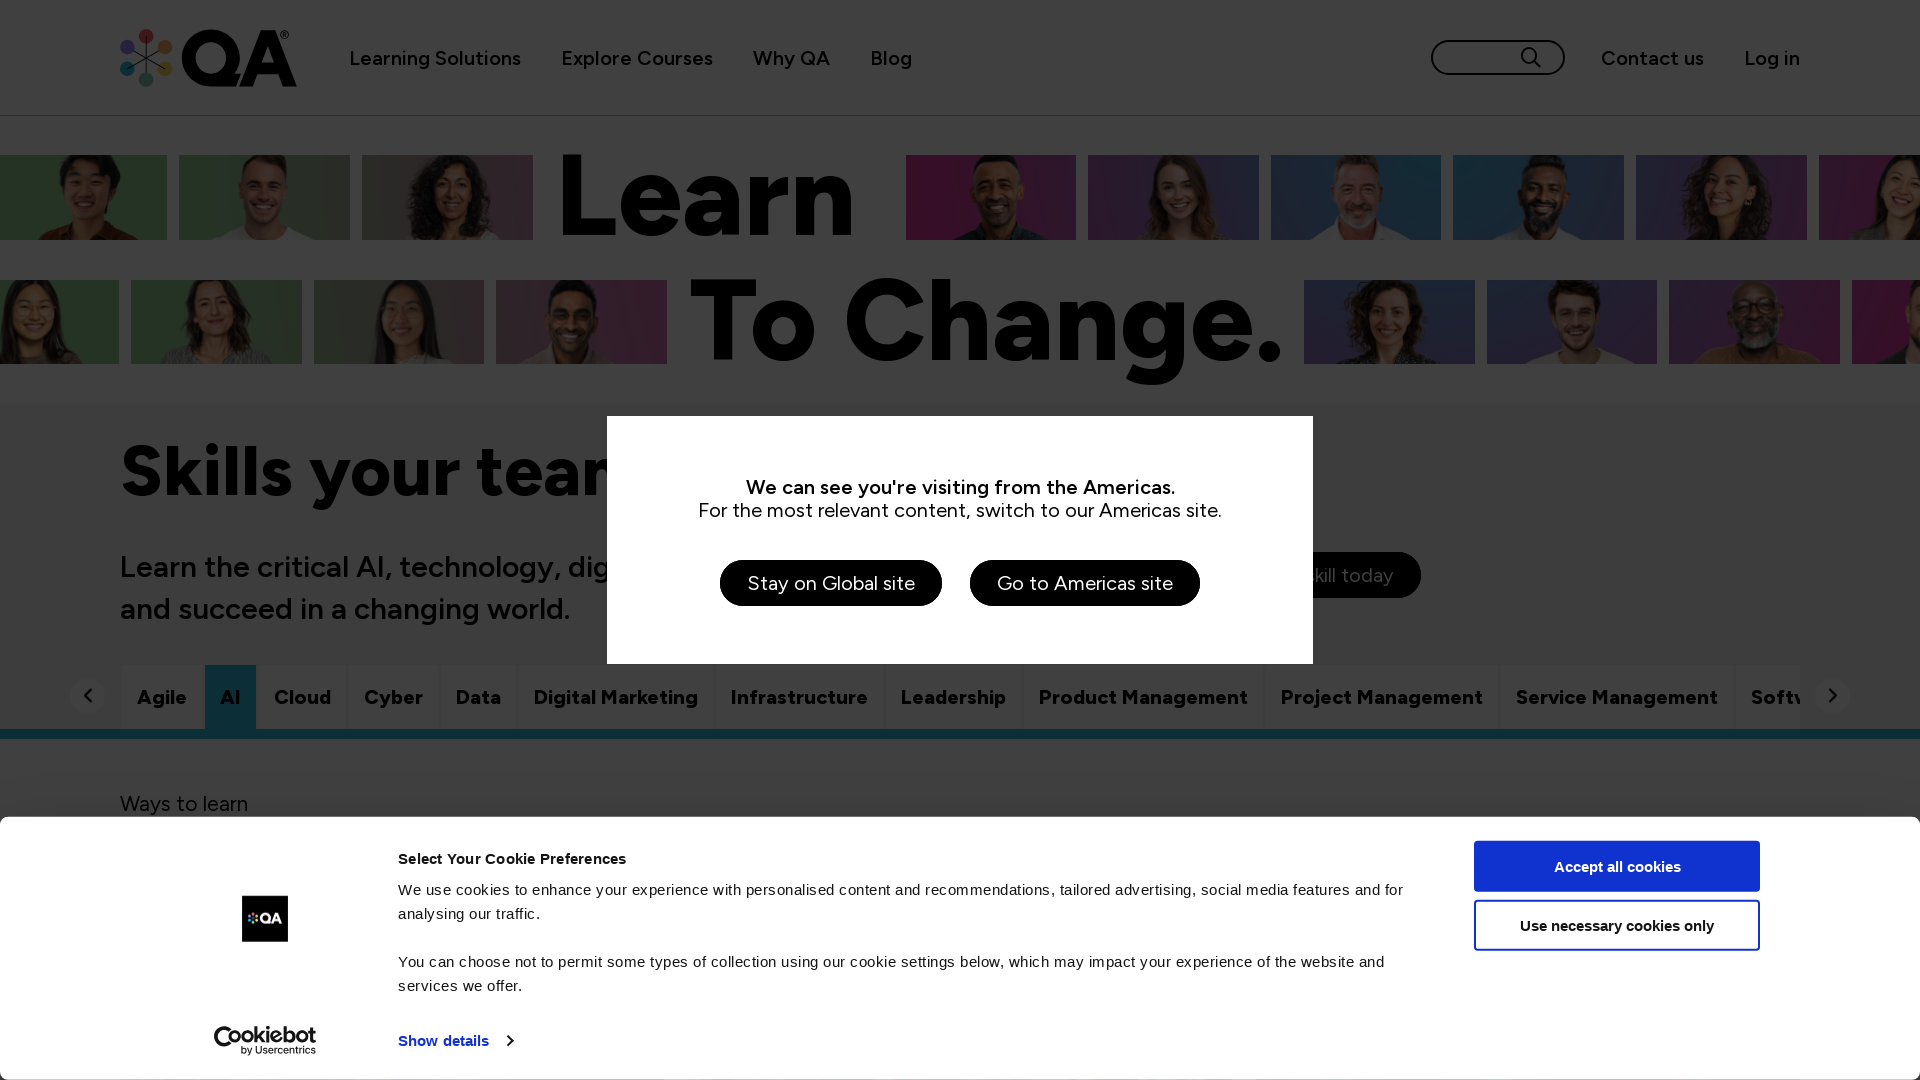

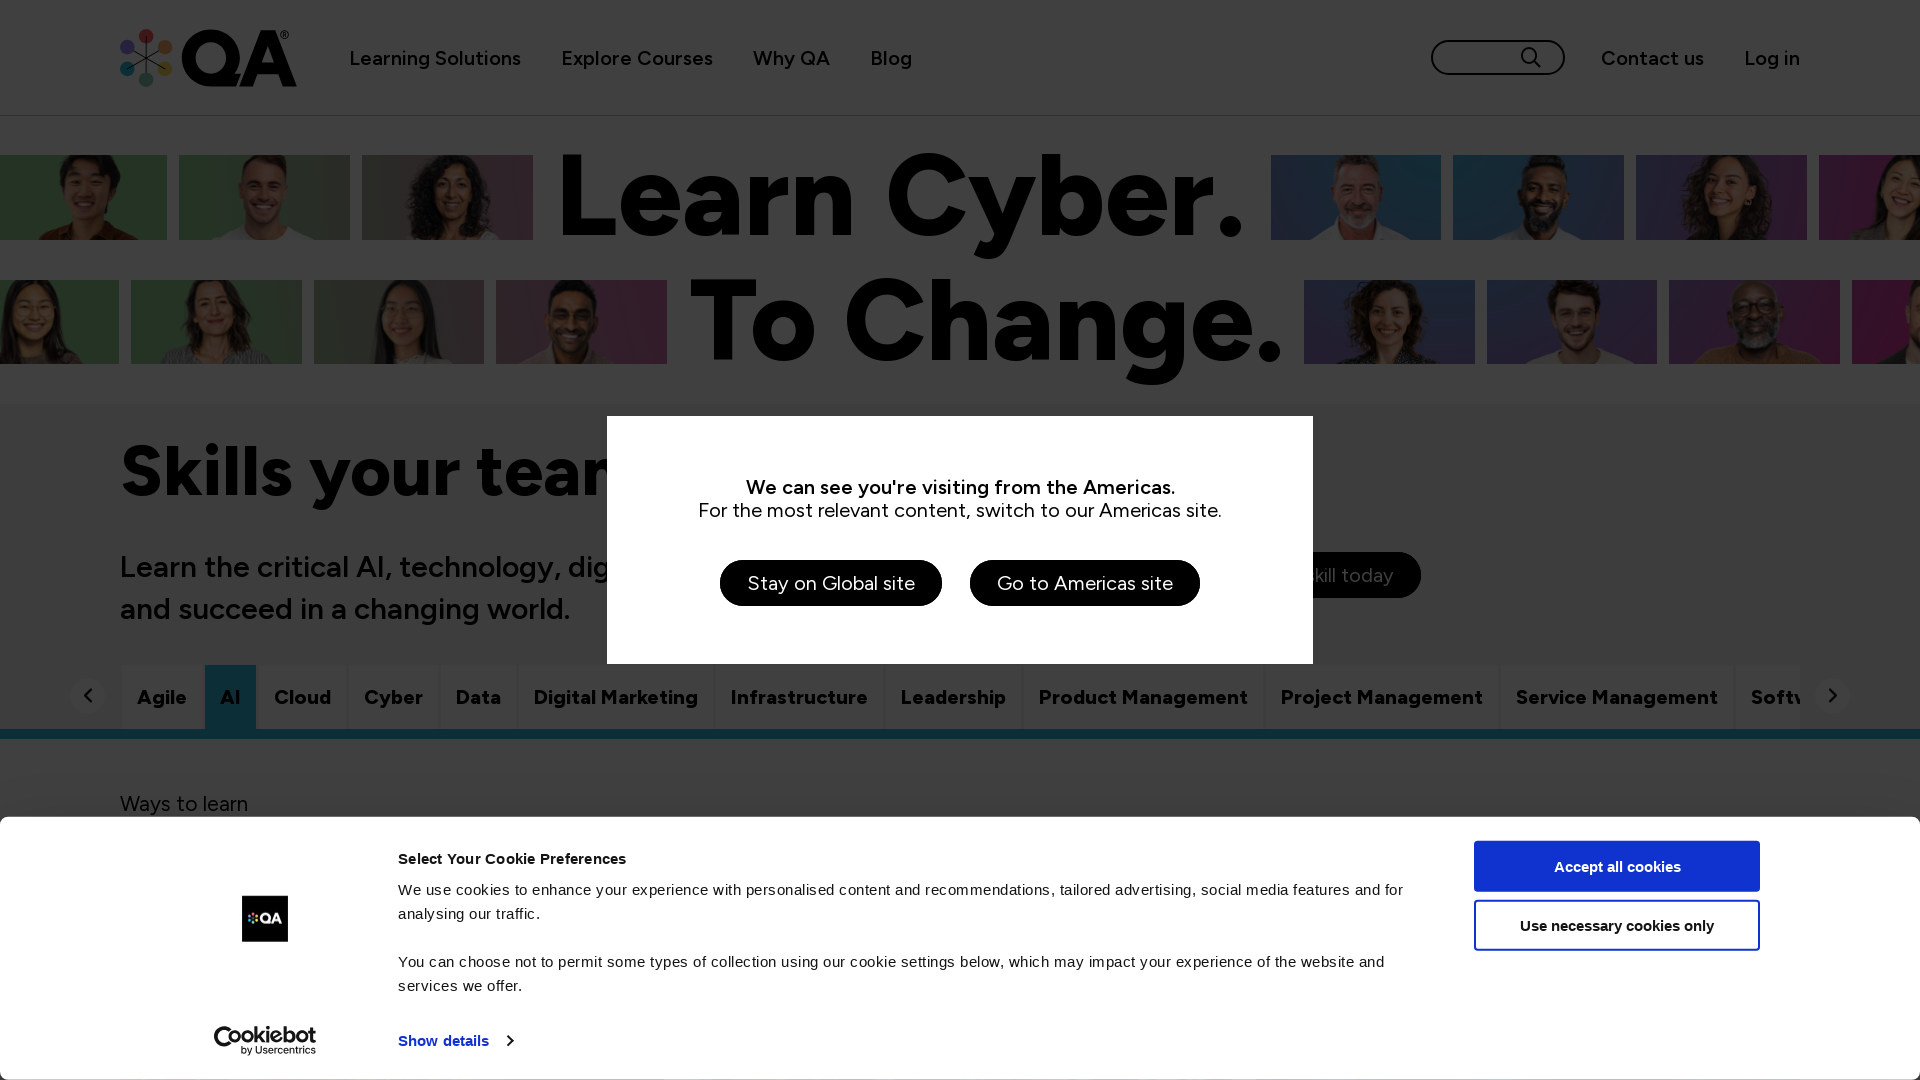